Tests HTML dropdown functionality by clicking on a dropdown menu and selecting the Yahoo option

Starting URL: https://practice.cydeo.com/dropdown

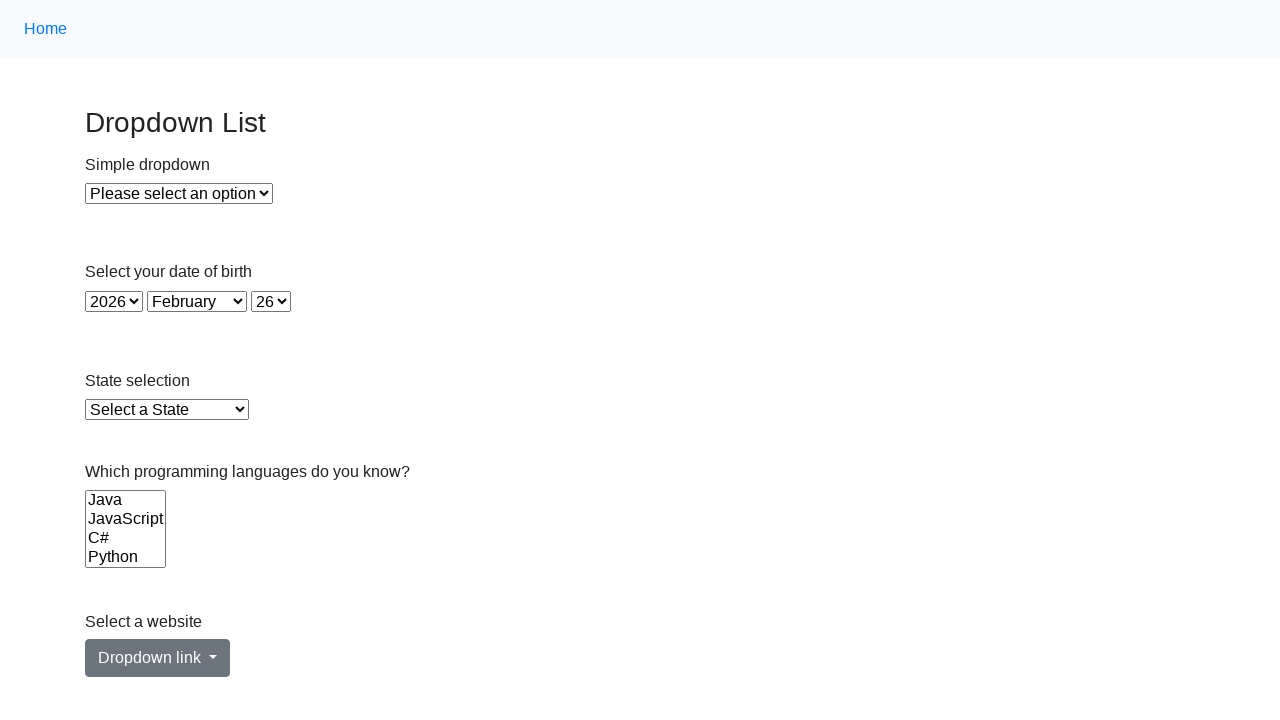

Clicked on the dropdown menu link at (158, 658) on #dropdownMenuLink
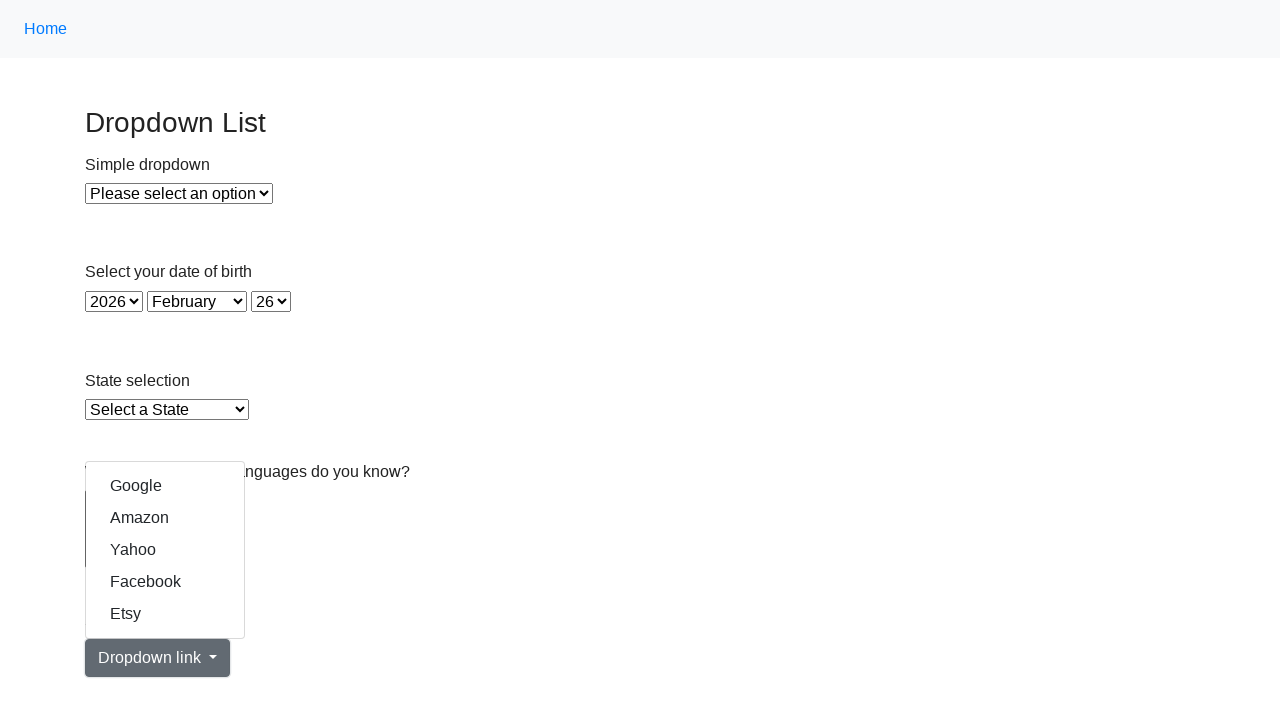

Selected Yahoo option from the dropdown menu at (165, 550) on text=Yahoo
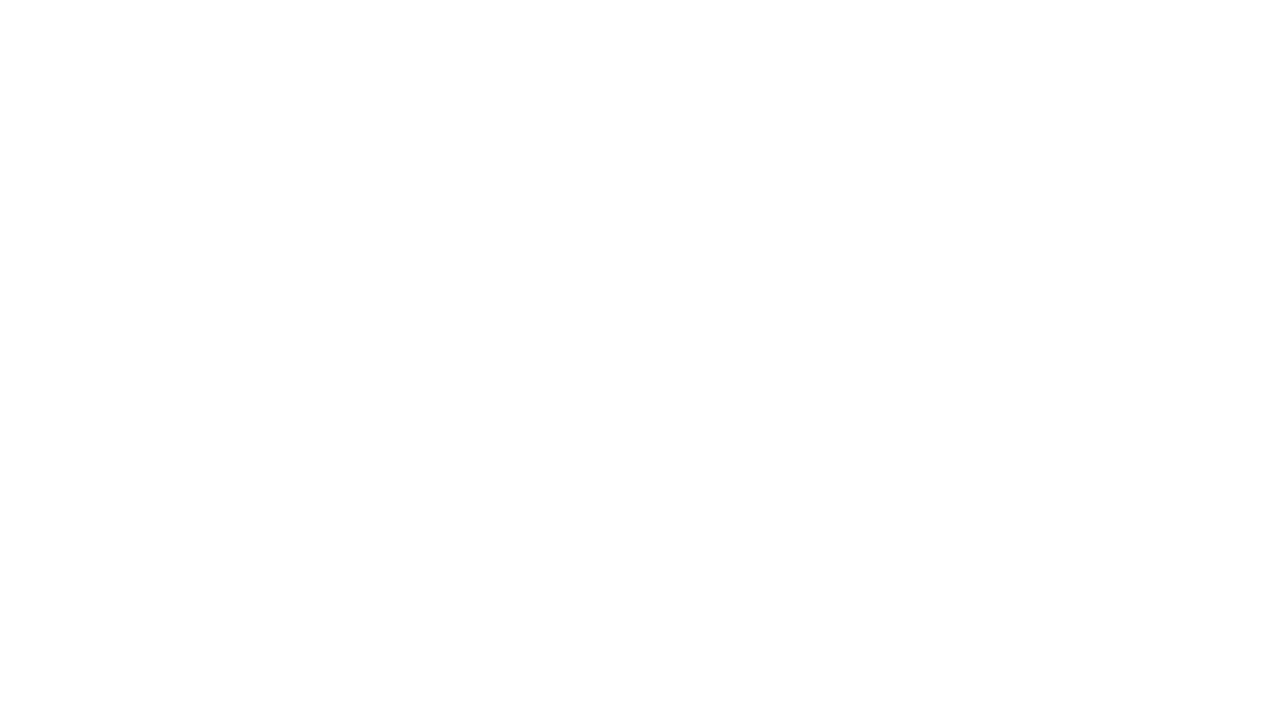

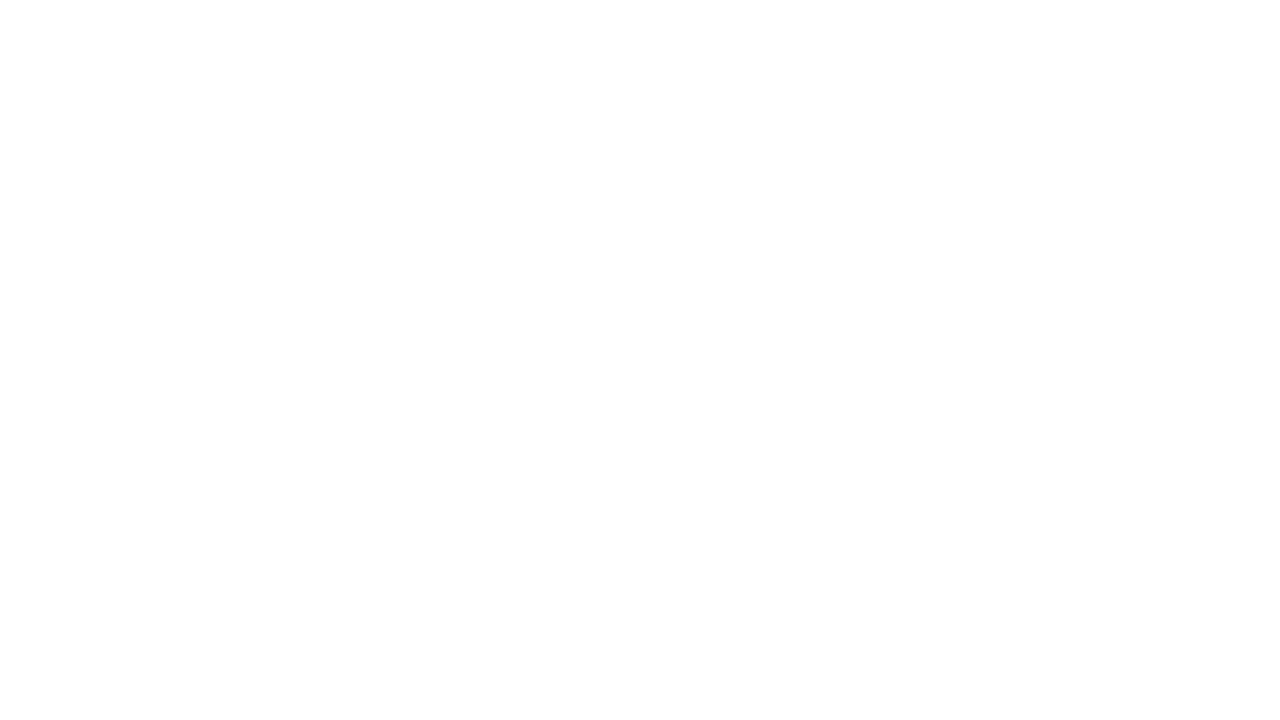